Sets a specific viewport size and verifies the page title remains correct

Starting URL: https://www.iths.se

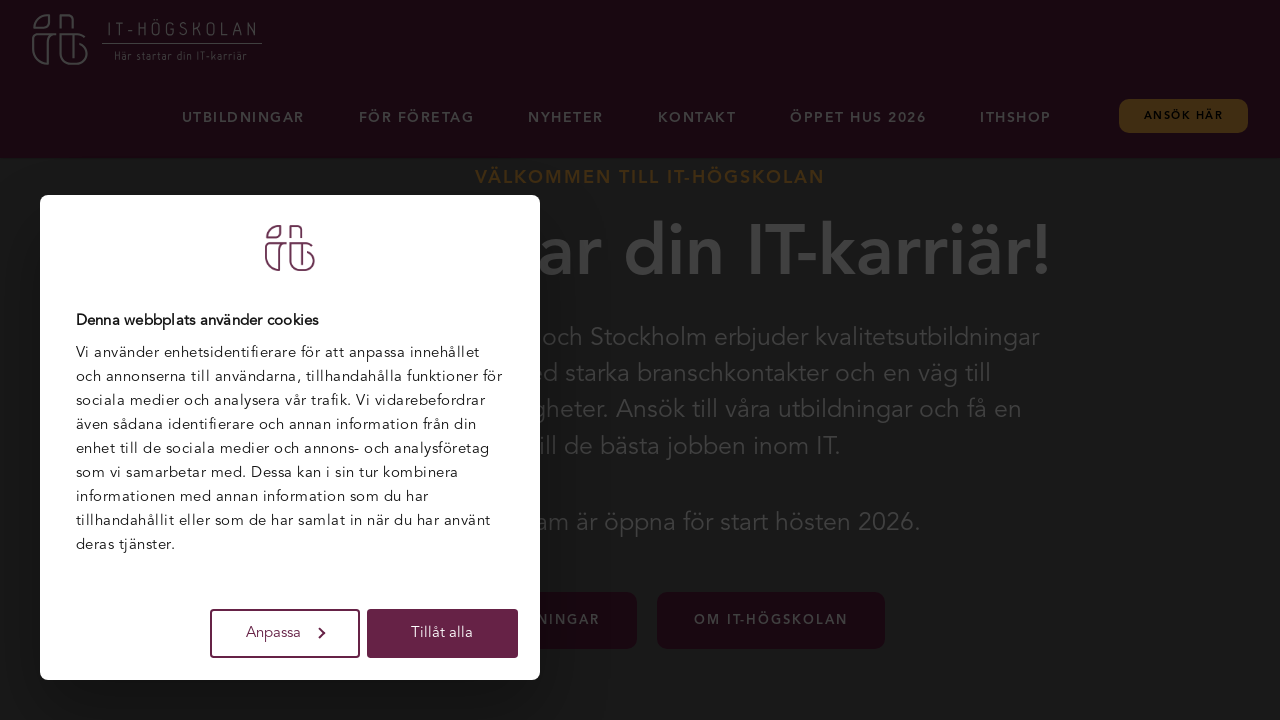

Set viewport size to 600x900 pixels
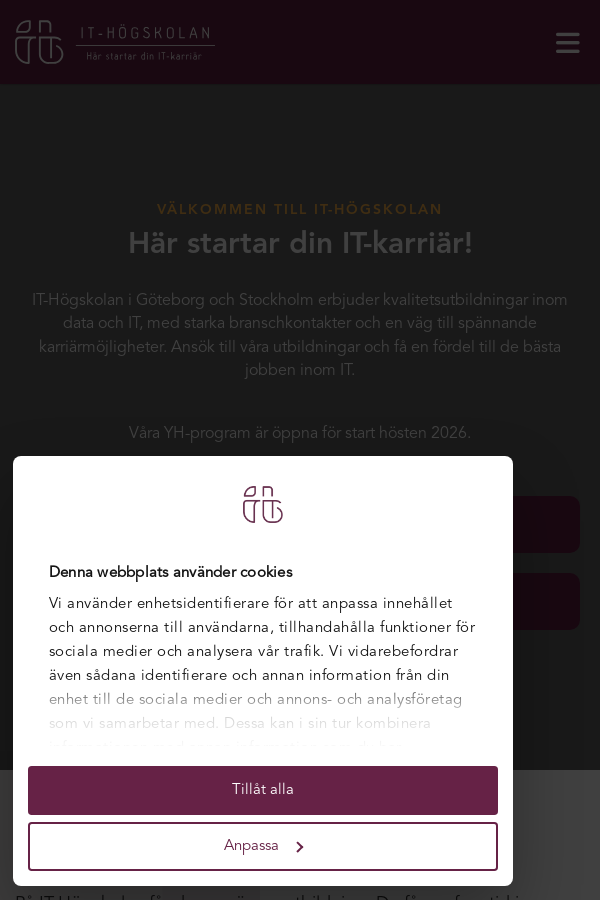

Retrieved page title after viewport resize
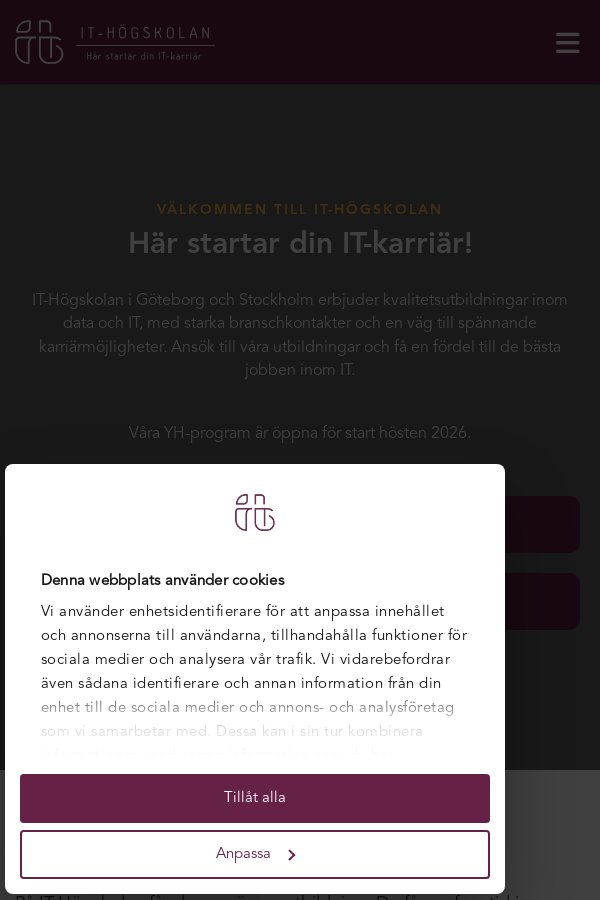

Verified page title matches expected value 'IT-Högskolan – Här startar din IT-karriär!'
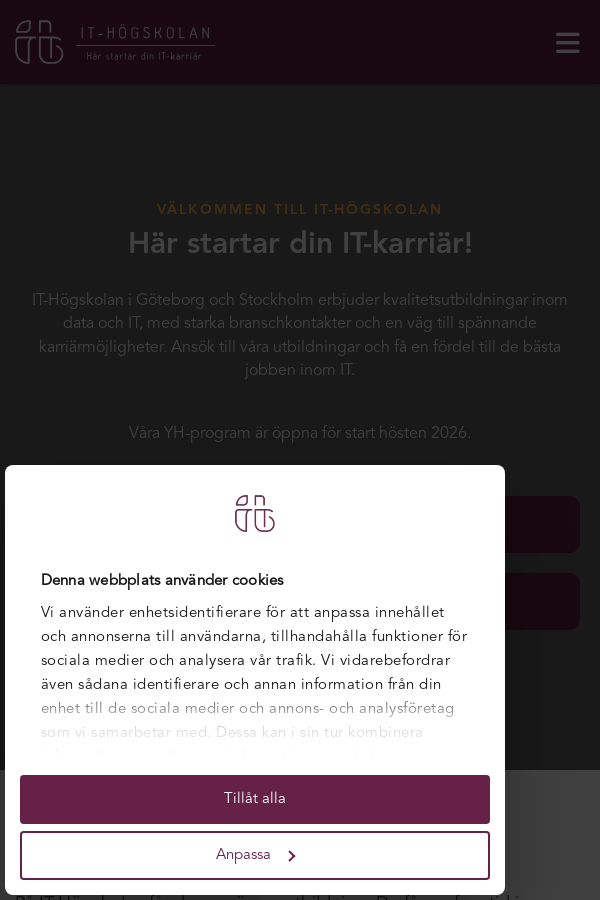

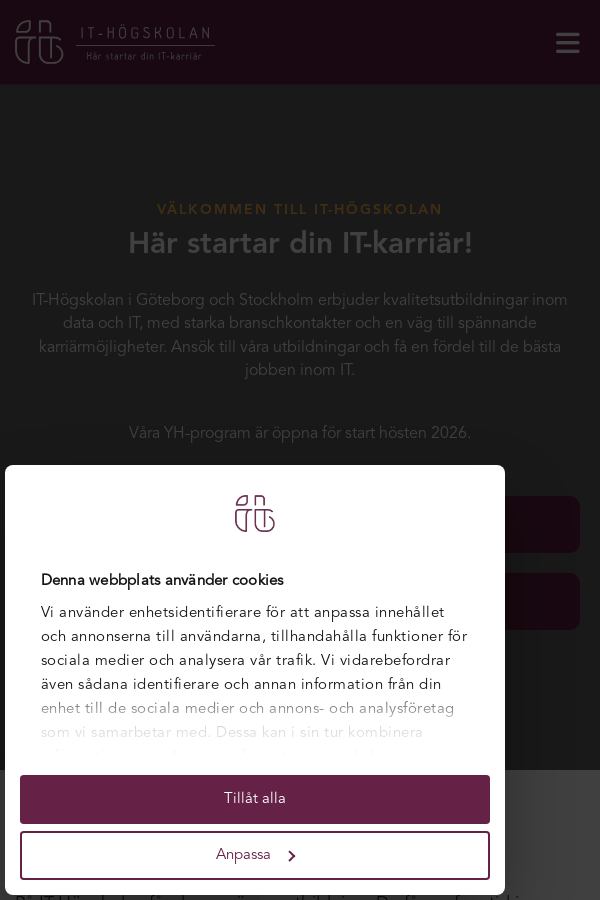